Navigates through multiple W3C standard pages, waits for page load, and finds all link elements on each page to verify the pages render correctly with navigable content.

Starting URL: https://www.w3.org/standards/badpage

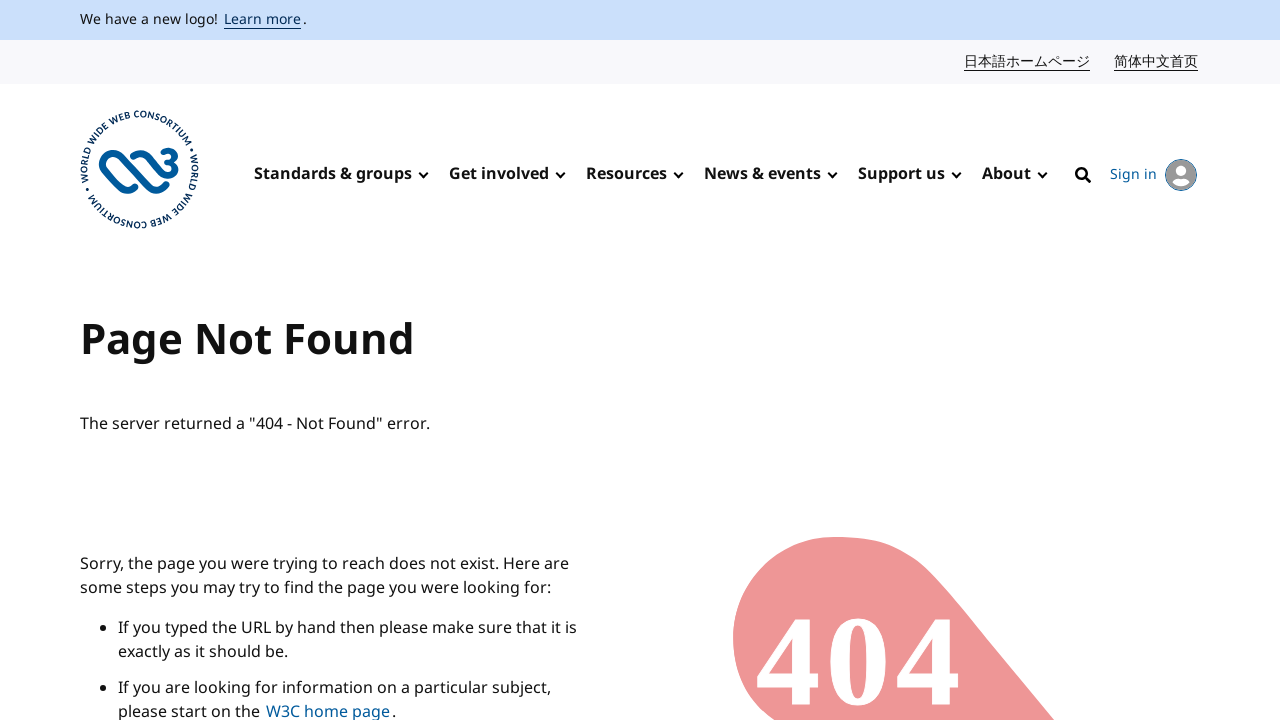

Waited for initial page (https://www.w3.org/standards/badpage) to load with domcontentloaded state
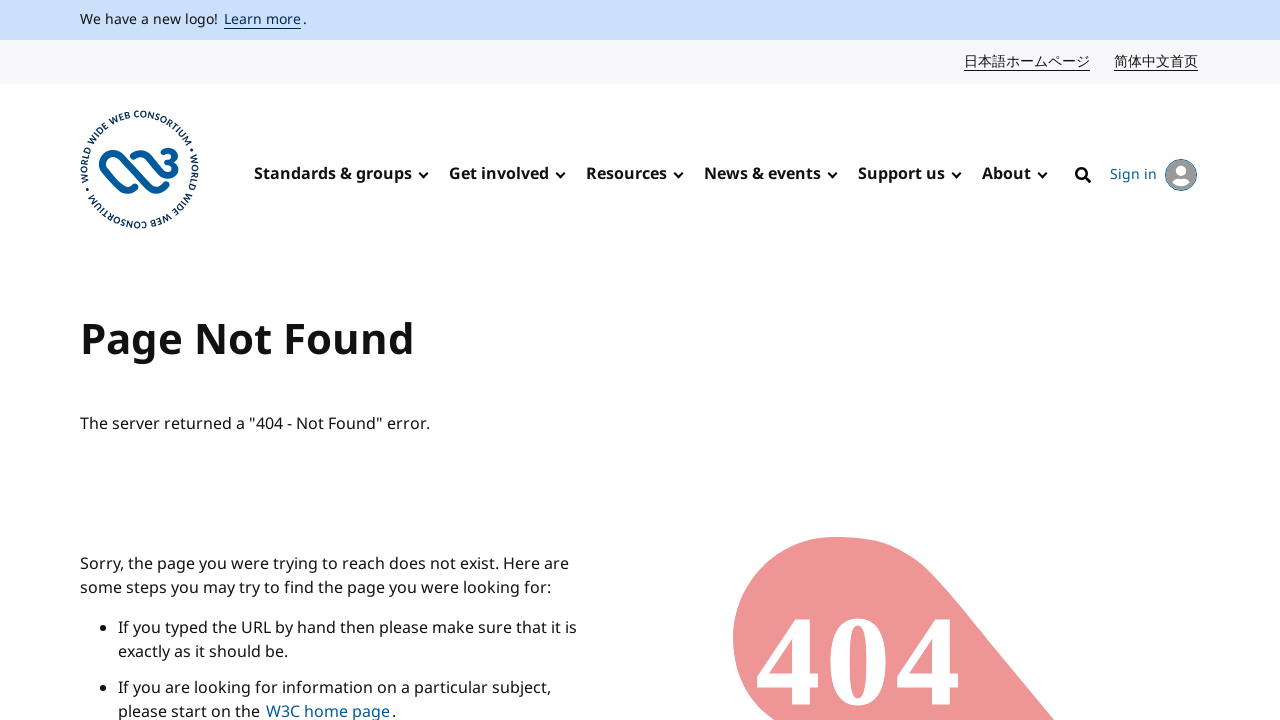

Found all link elements on first W3C standards page
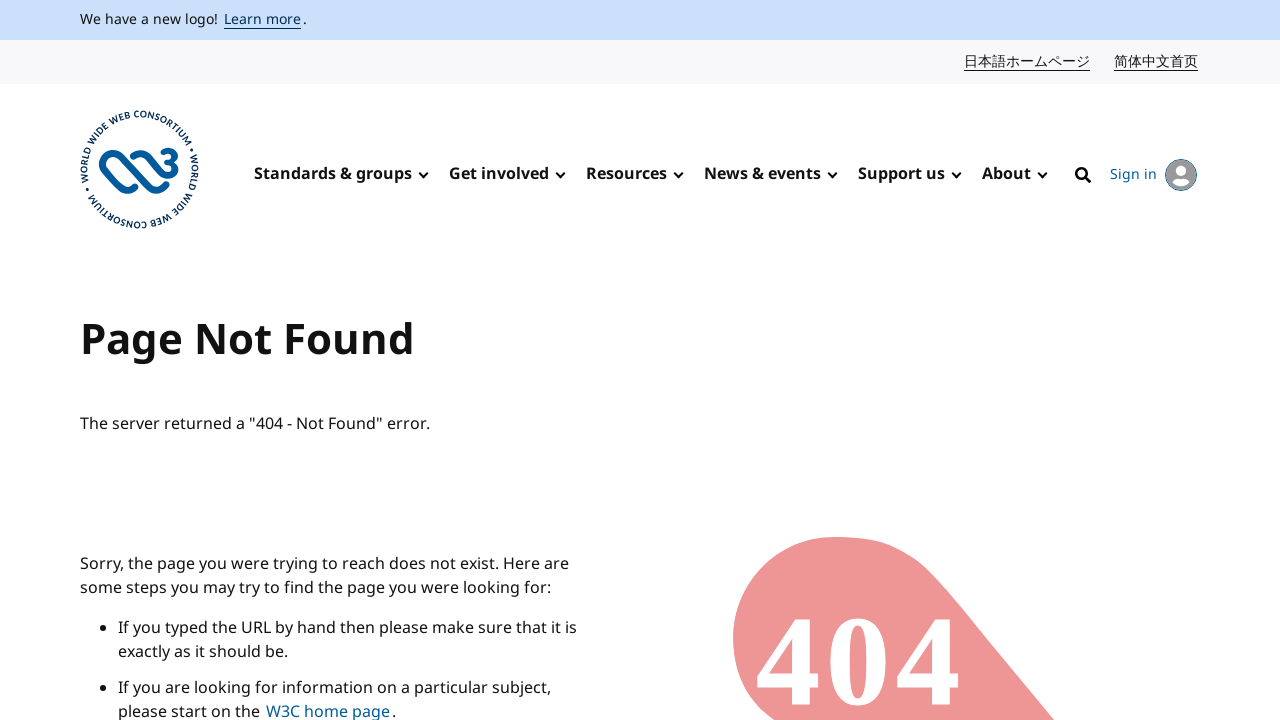

Navigated to W3C multimodal standards page
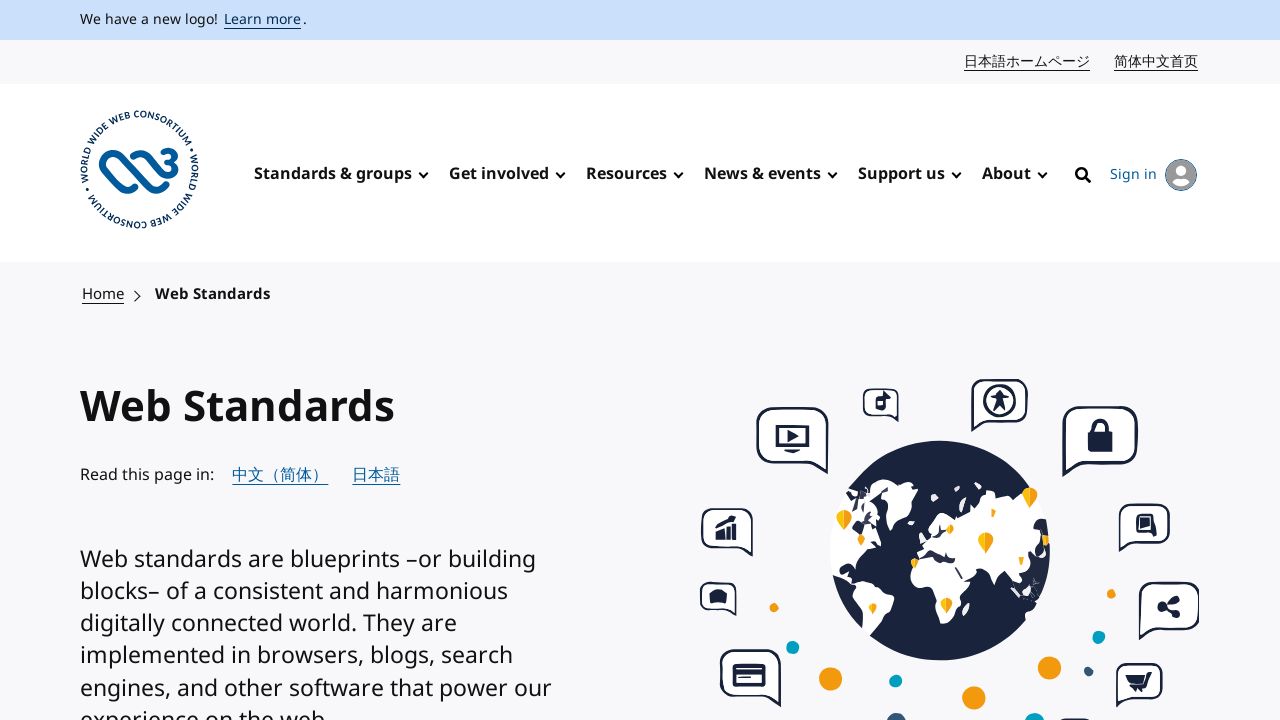

Waited for multimodal standards page to load with domcontentloaded state
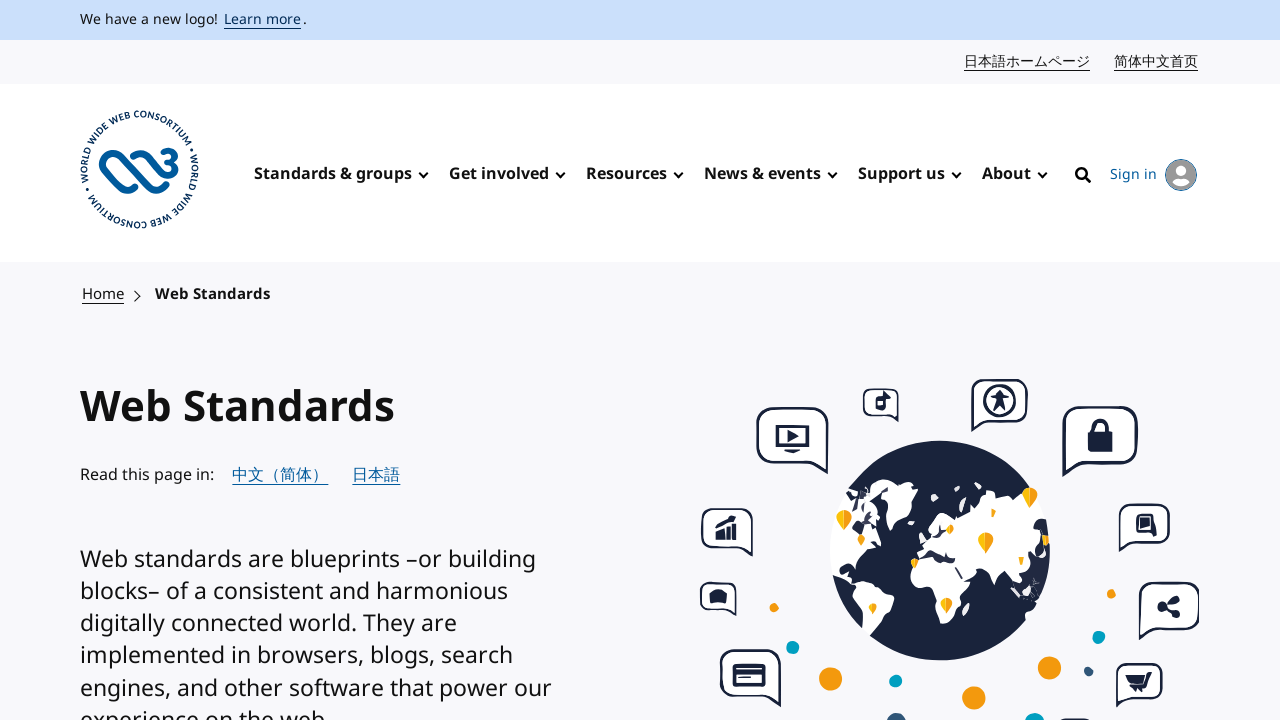

Found all link elements on multimodal standards page
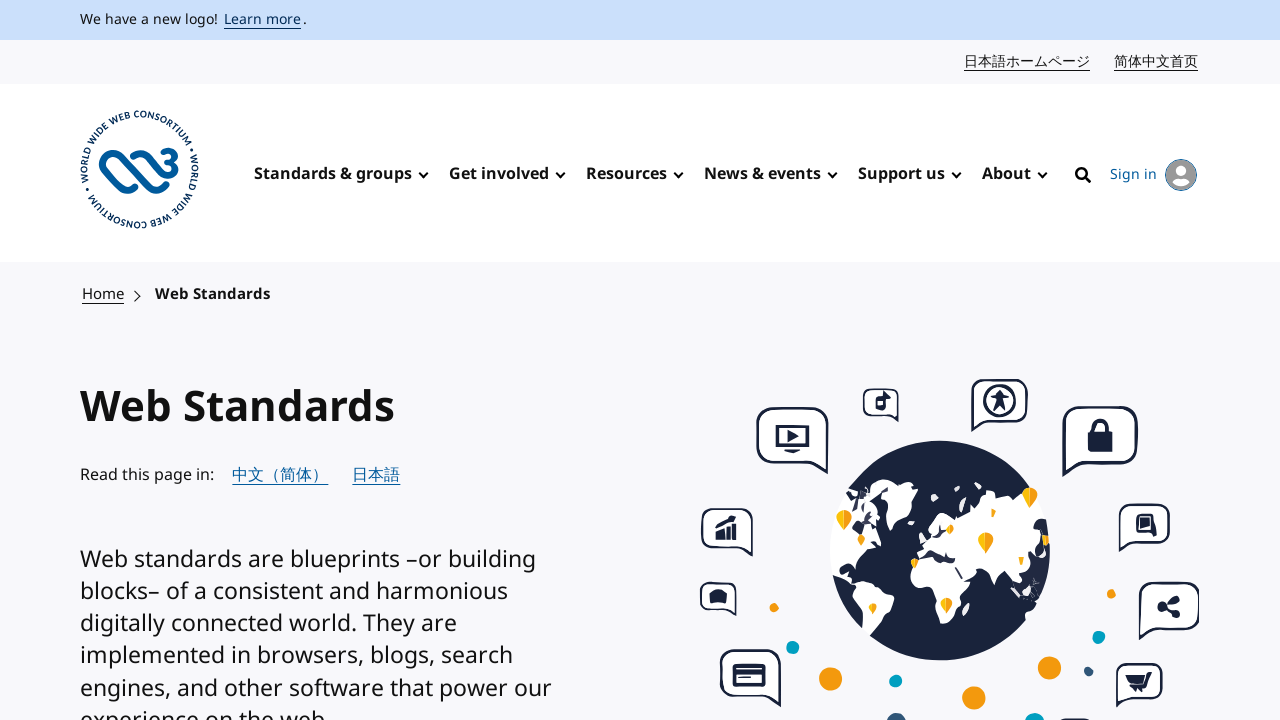

Navigated to W3C HTML/CSS standards page
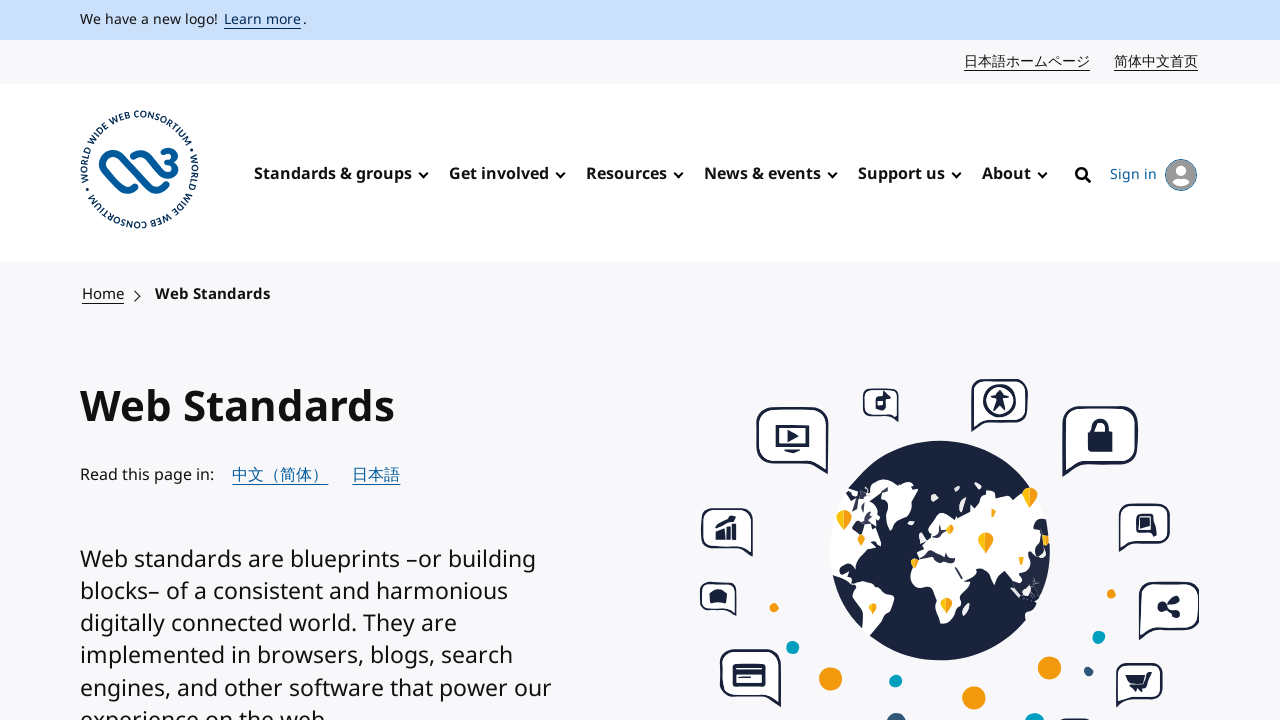

Waited for HTML/CSS standards page to load with domcontentloaded state
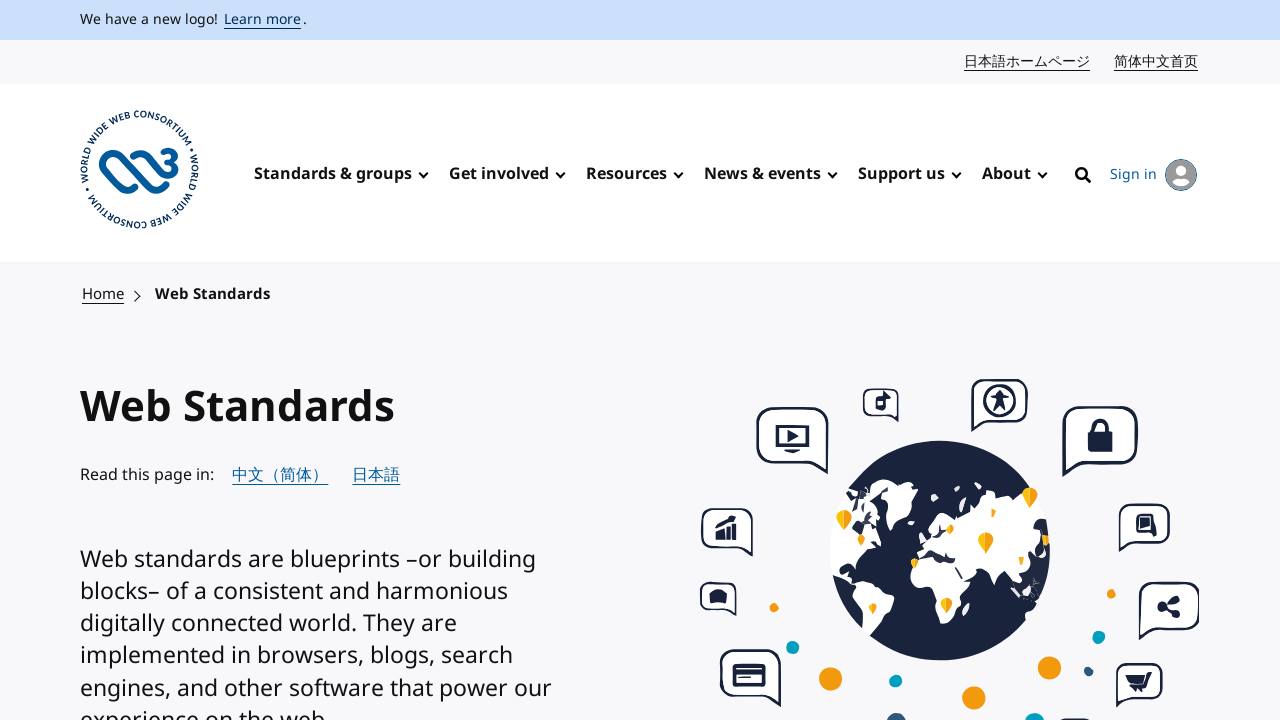

Found all link elements on HTML/CSS standards page
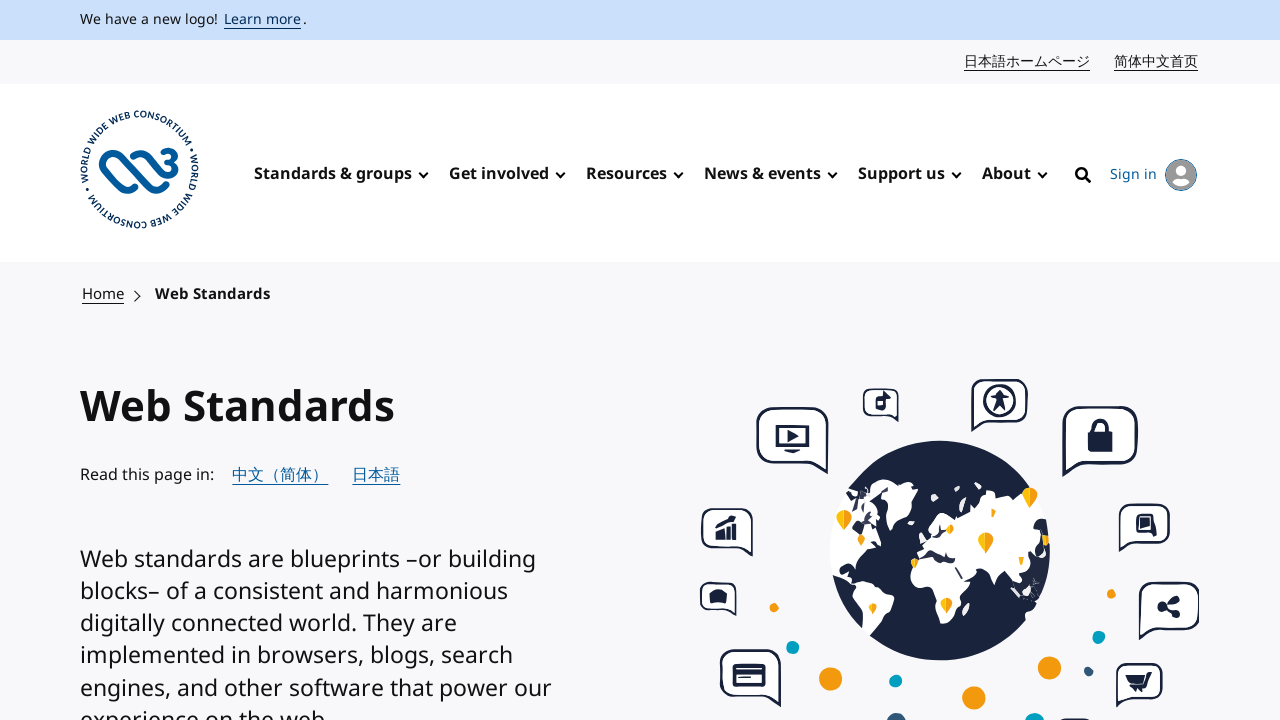

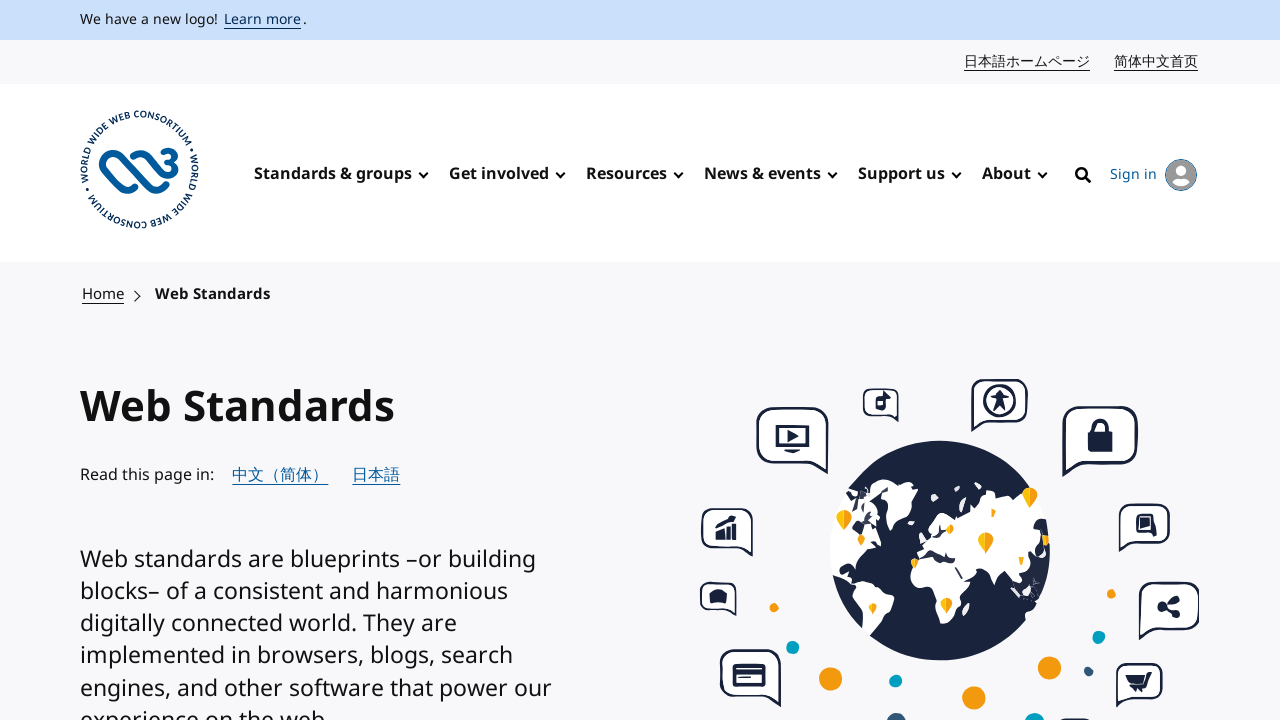